Tests AJAX functionality by clicking a button that triggers an asynchronous data load, then waits for and verifies the success message appears.

Starting URL: http://uitestingplayground.com/ajax

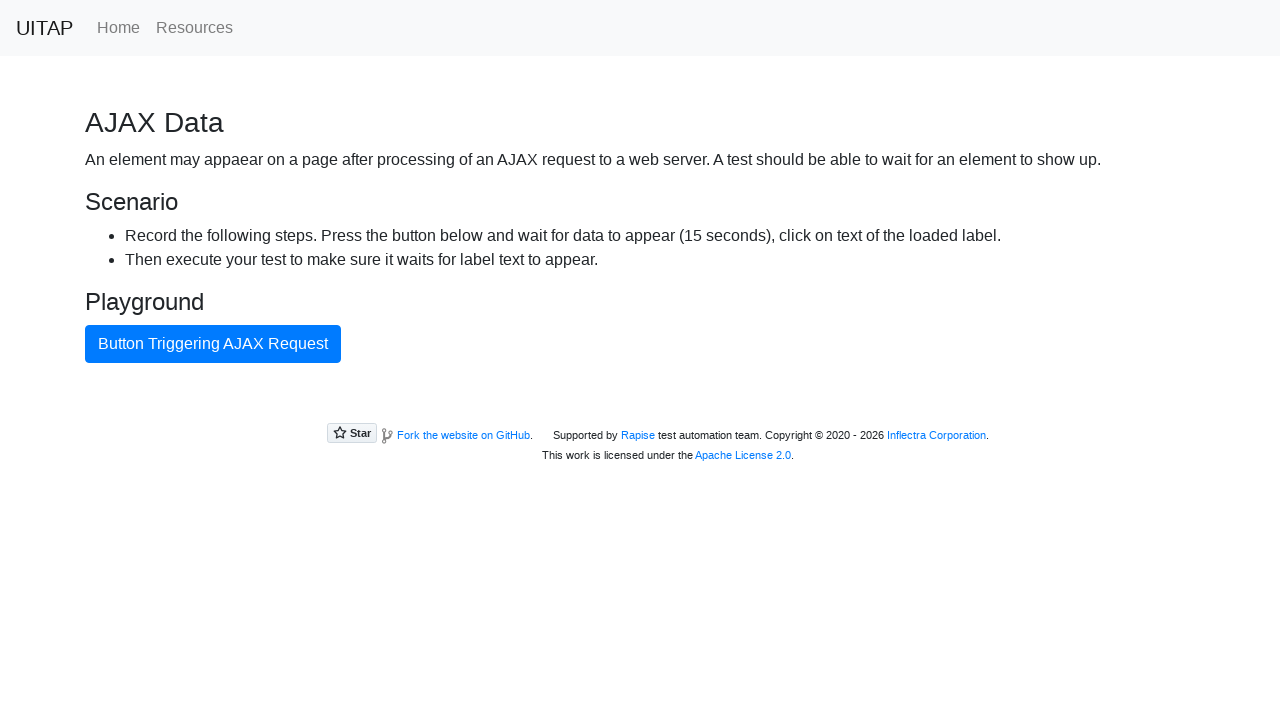

Clicked the blue AJAX button to trigger asynchronous data load at (213, 344) on #ajaxButton
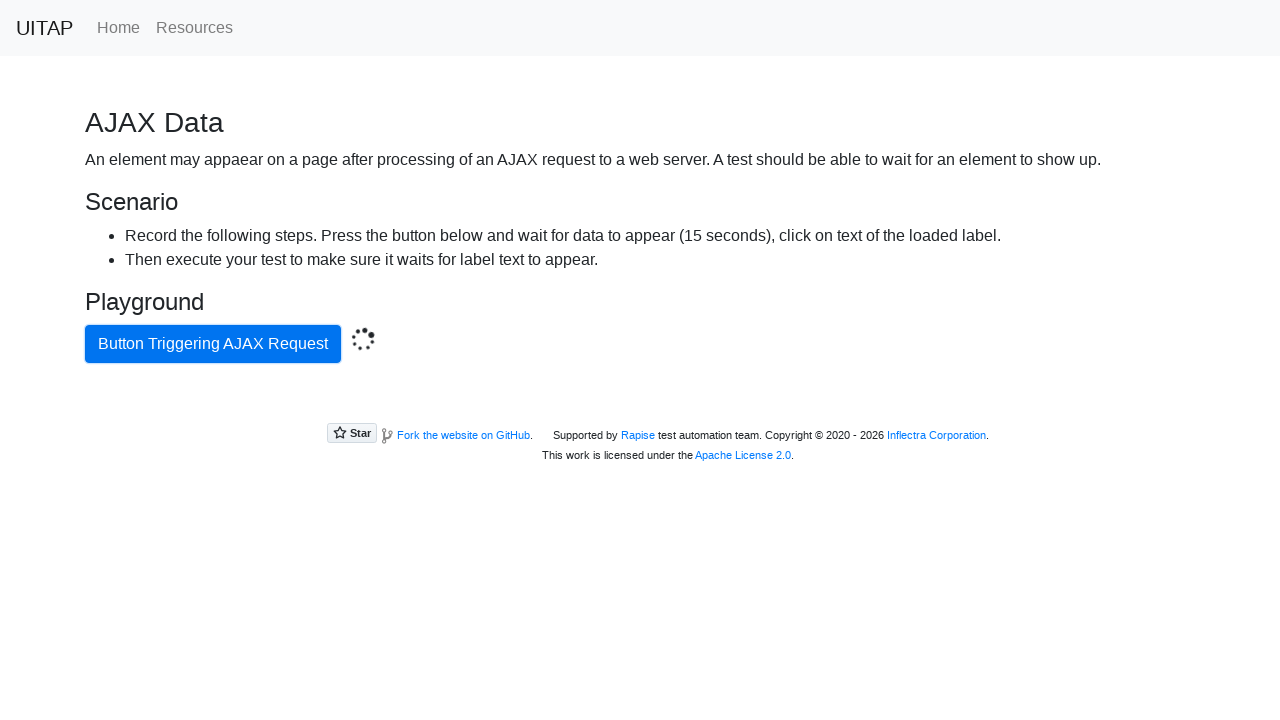

Success message 'Data loaded' appeared after AJAX request completed
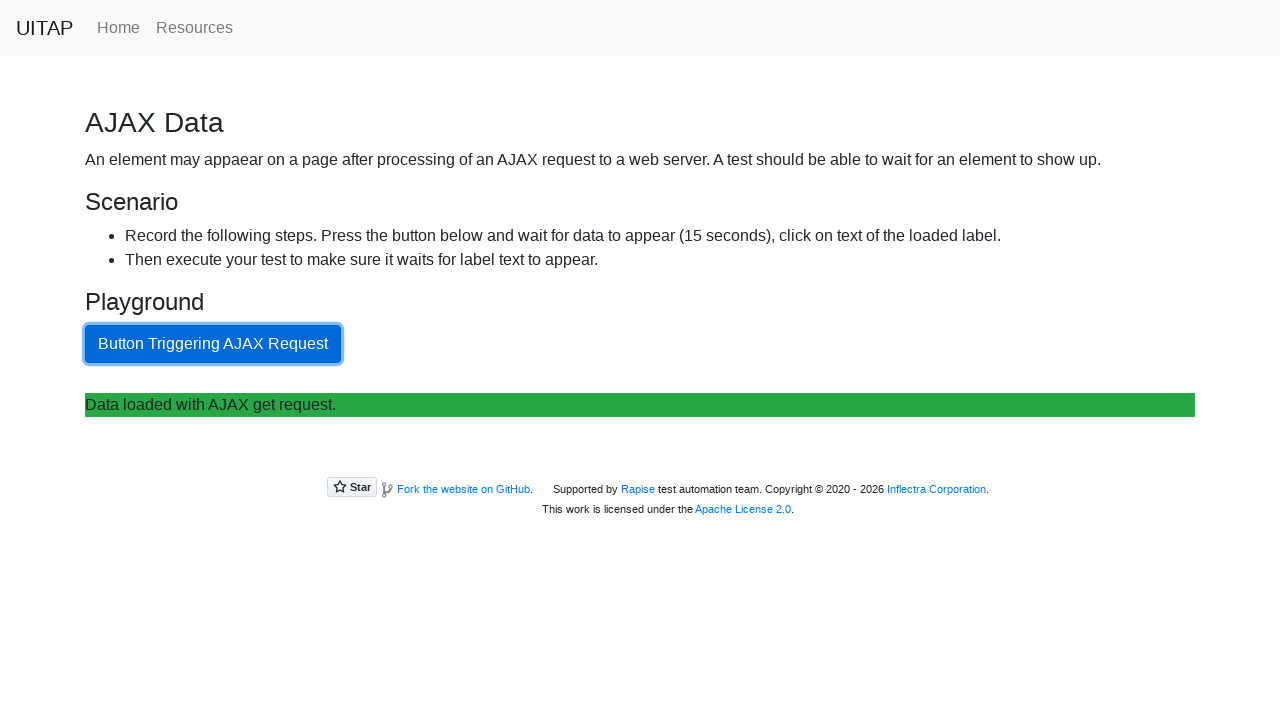

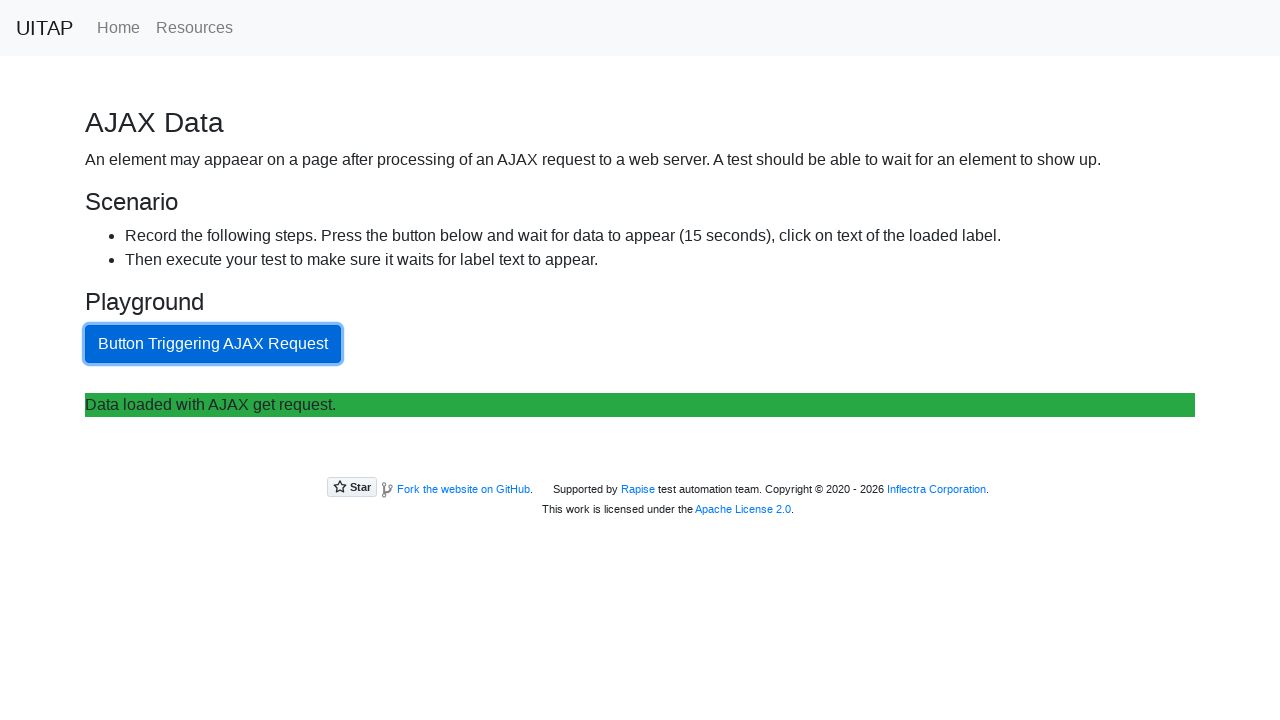